Navigates to About Us page and verifies the "Privacy and Security" (خصوصية وأمان) title is displayed

Starting URL: https://famcare.app

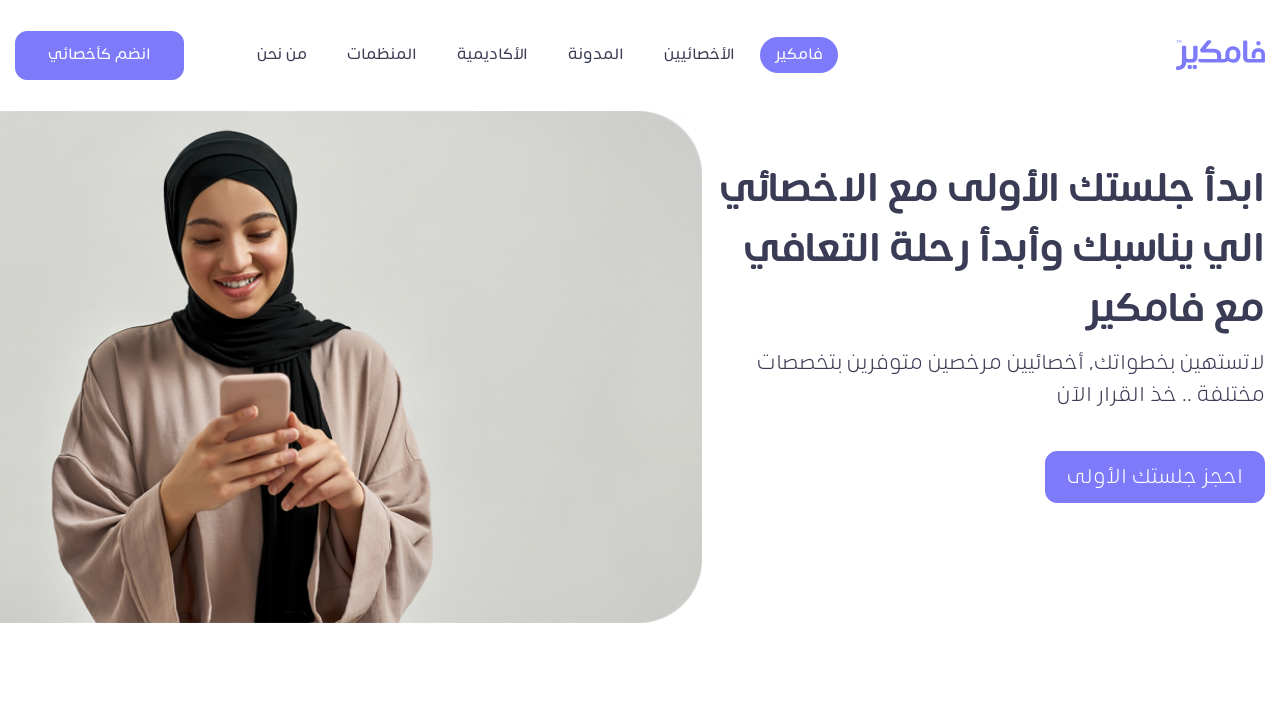

Clicked 'About Us' button to navigate at (282, 55) on xpath=//*[@title = 'من نحن']
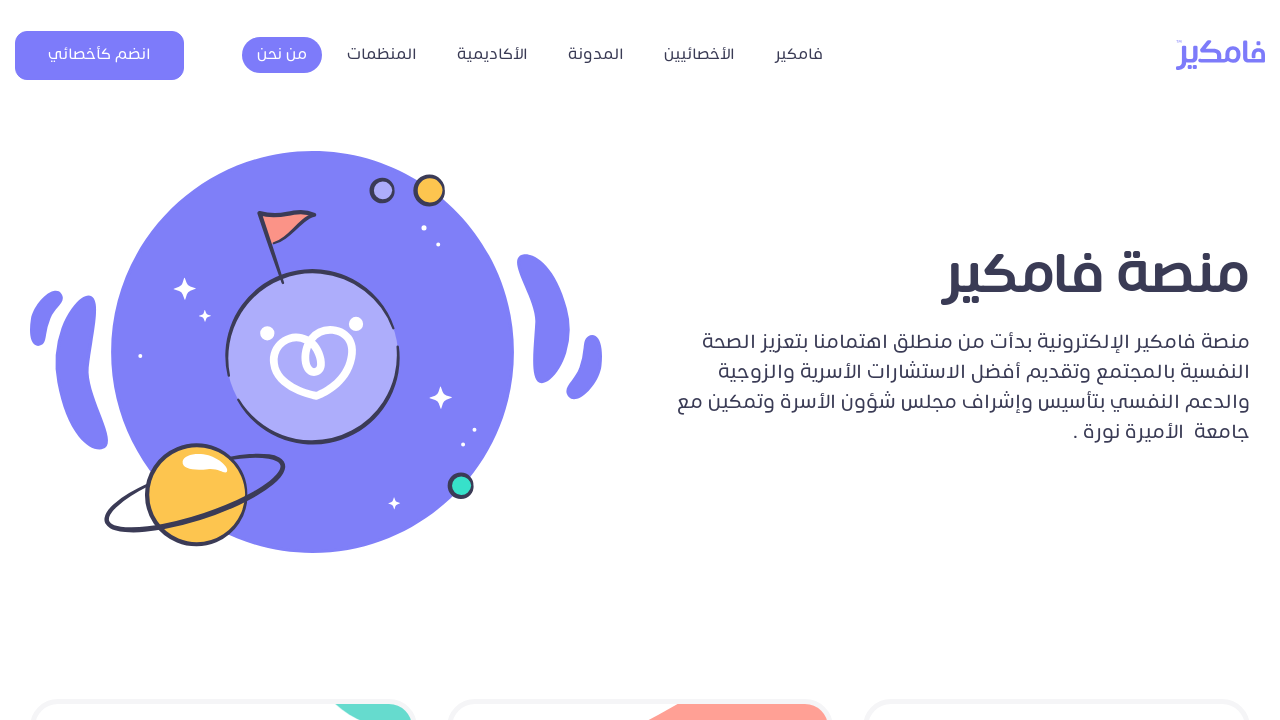

Verified 'Privacy and Security' (خصوصية وأمان) title is displayed
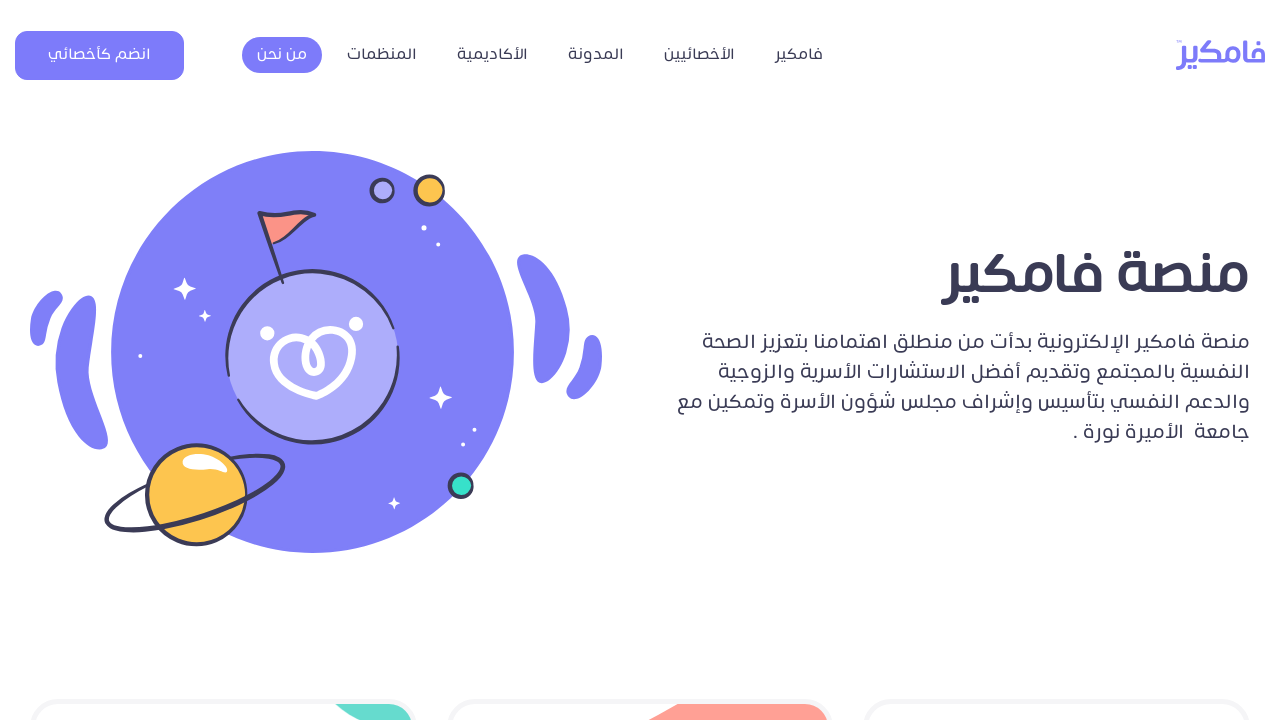

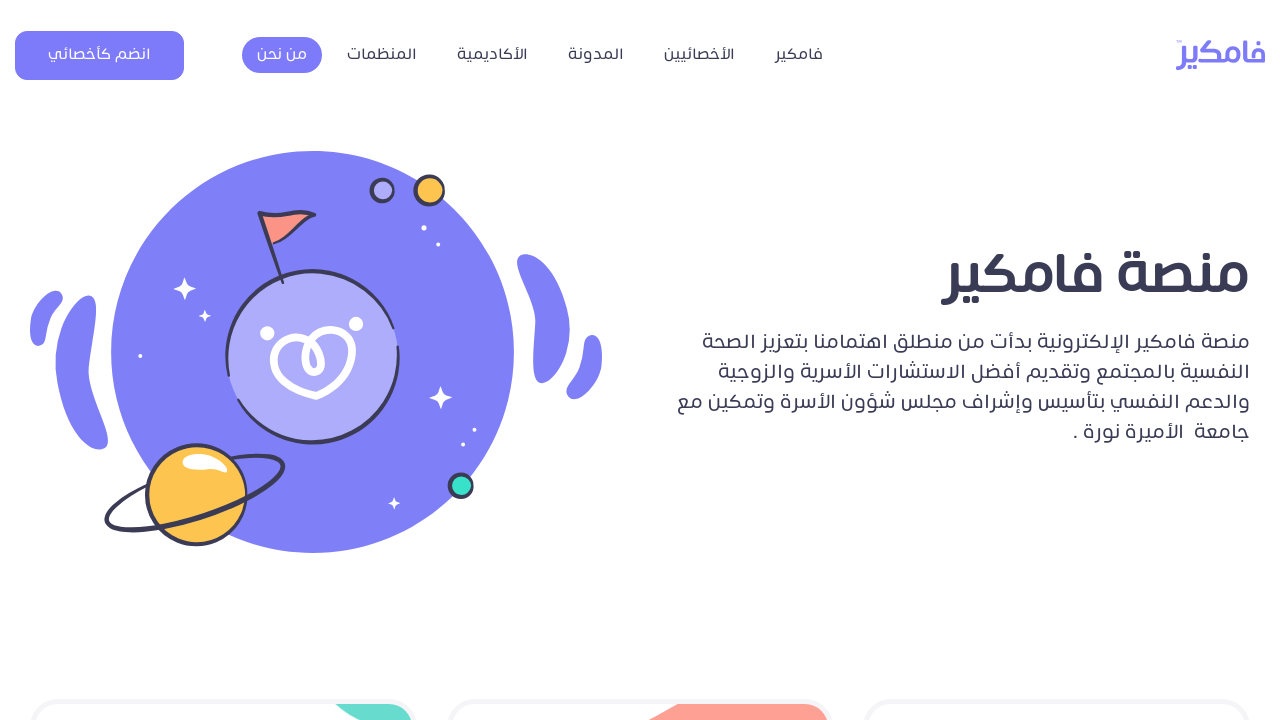